Navigates to the APSRTC online portal login page, maximizes the window, and verifies the page loads by retrieving the page title.

Starting URL: https://apsrtconline.in/oprs-web/login/show.do

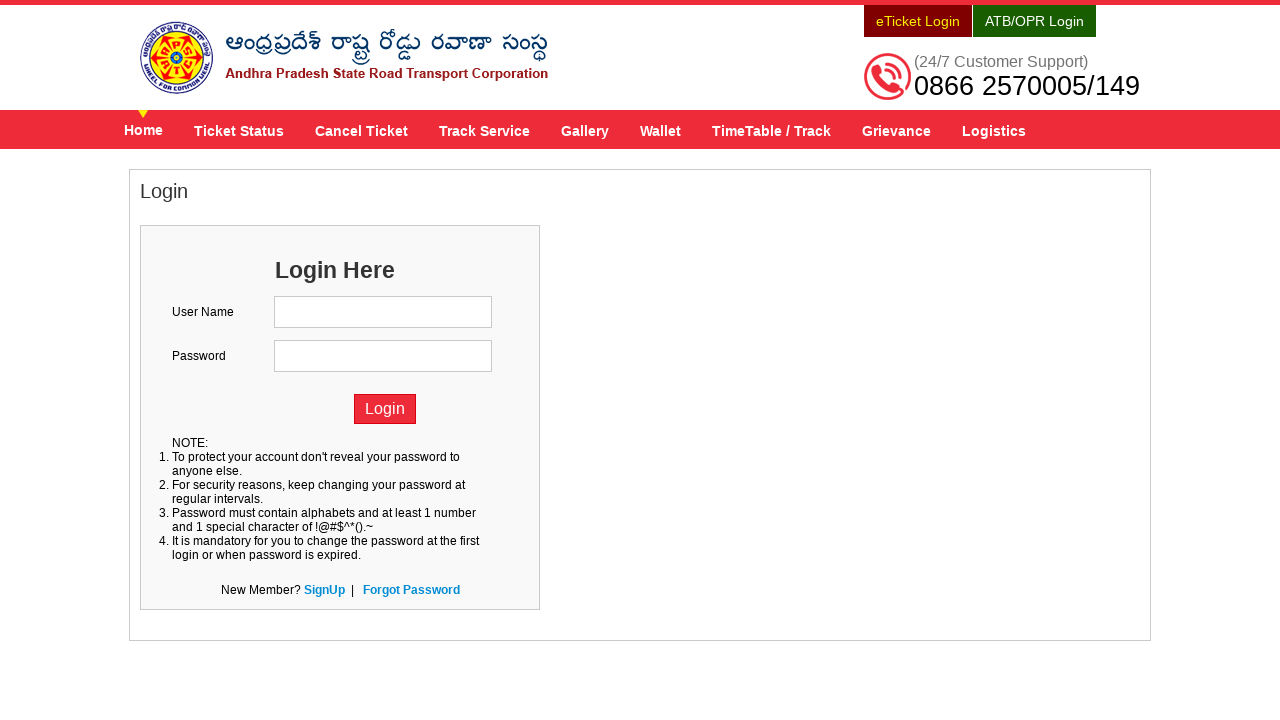

Set viewport to 1920x1080 to simulate window maximize
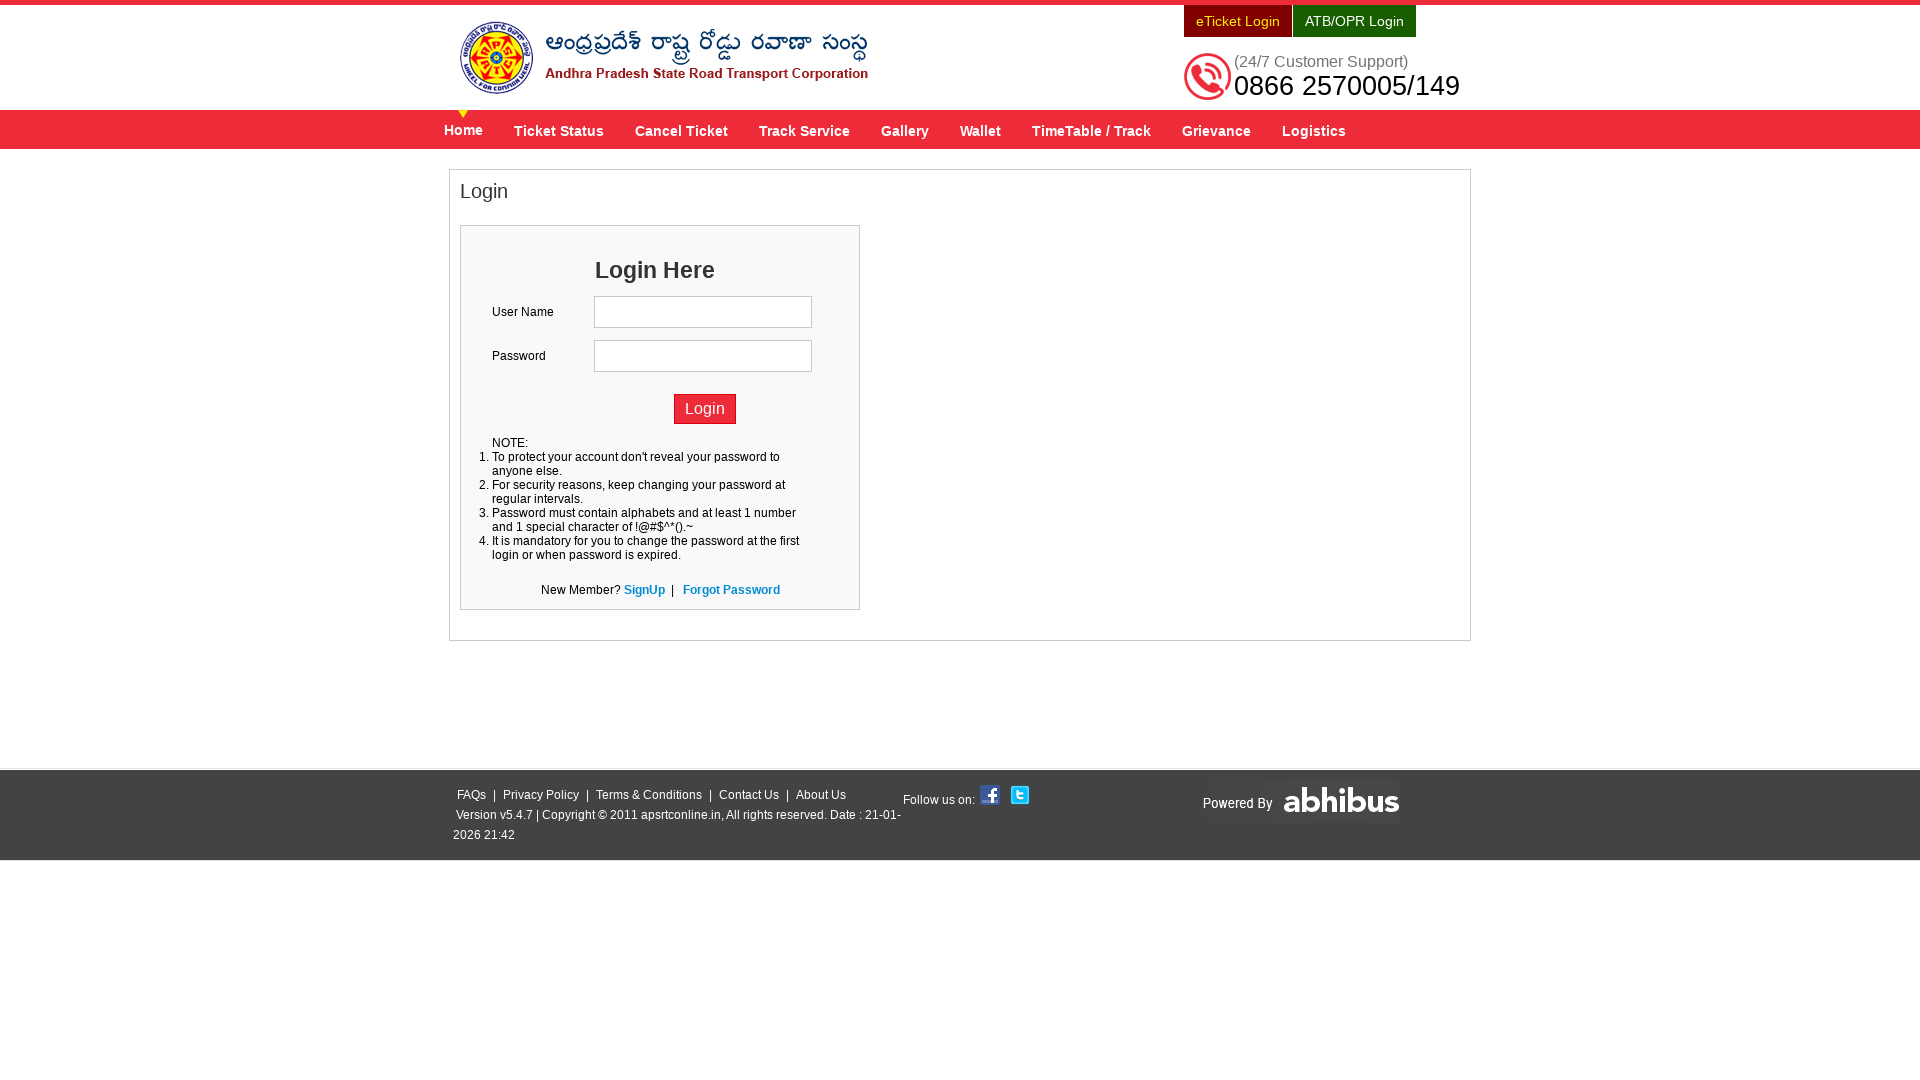

Waited for page to fully load (domcontentloaded state)
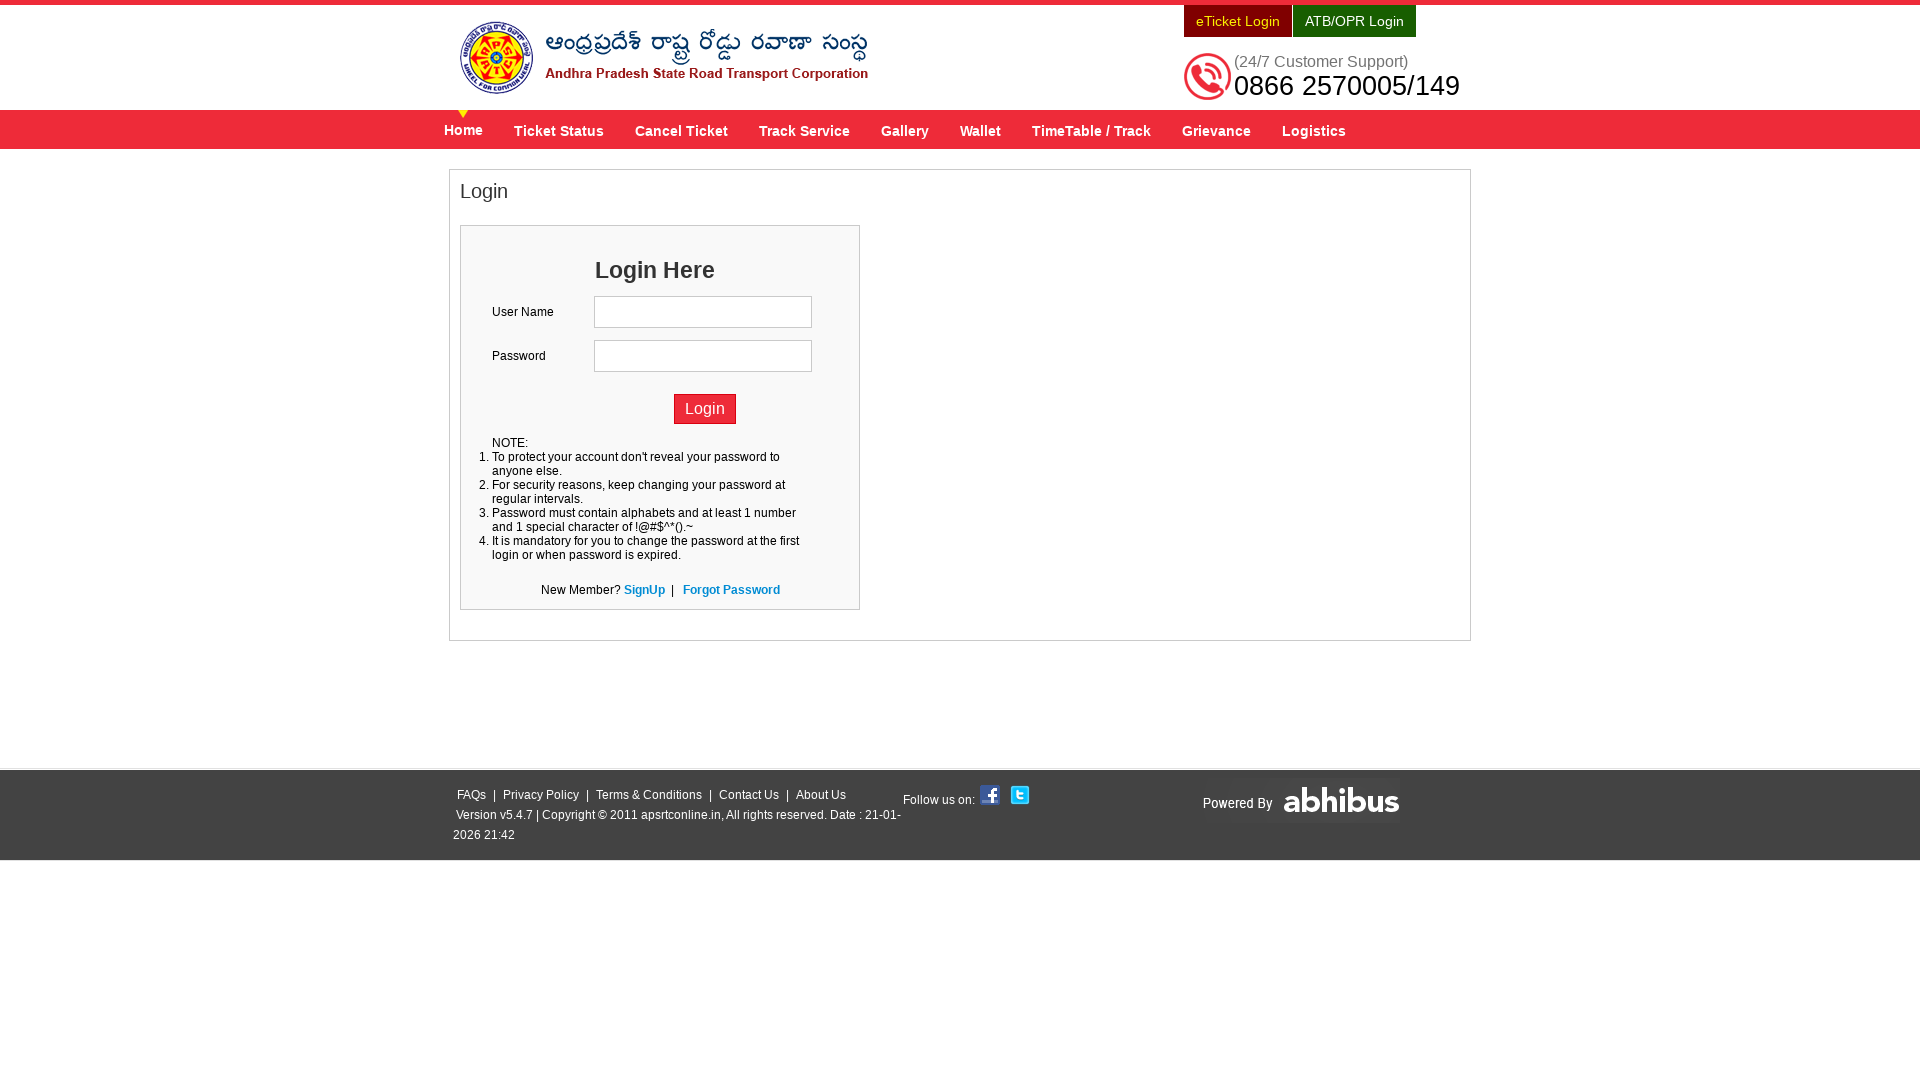

Retrieved page title: APSRTC Official Website for Online Bus Ticket Booking - APSRTConline.in
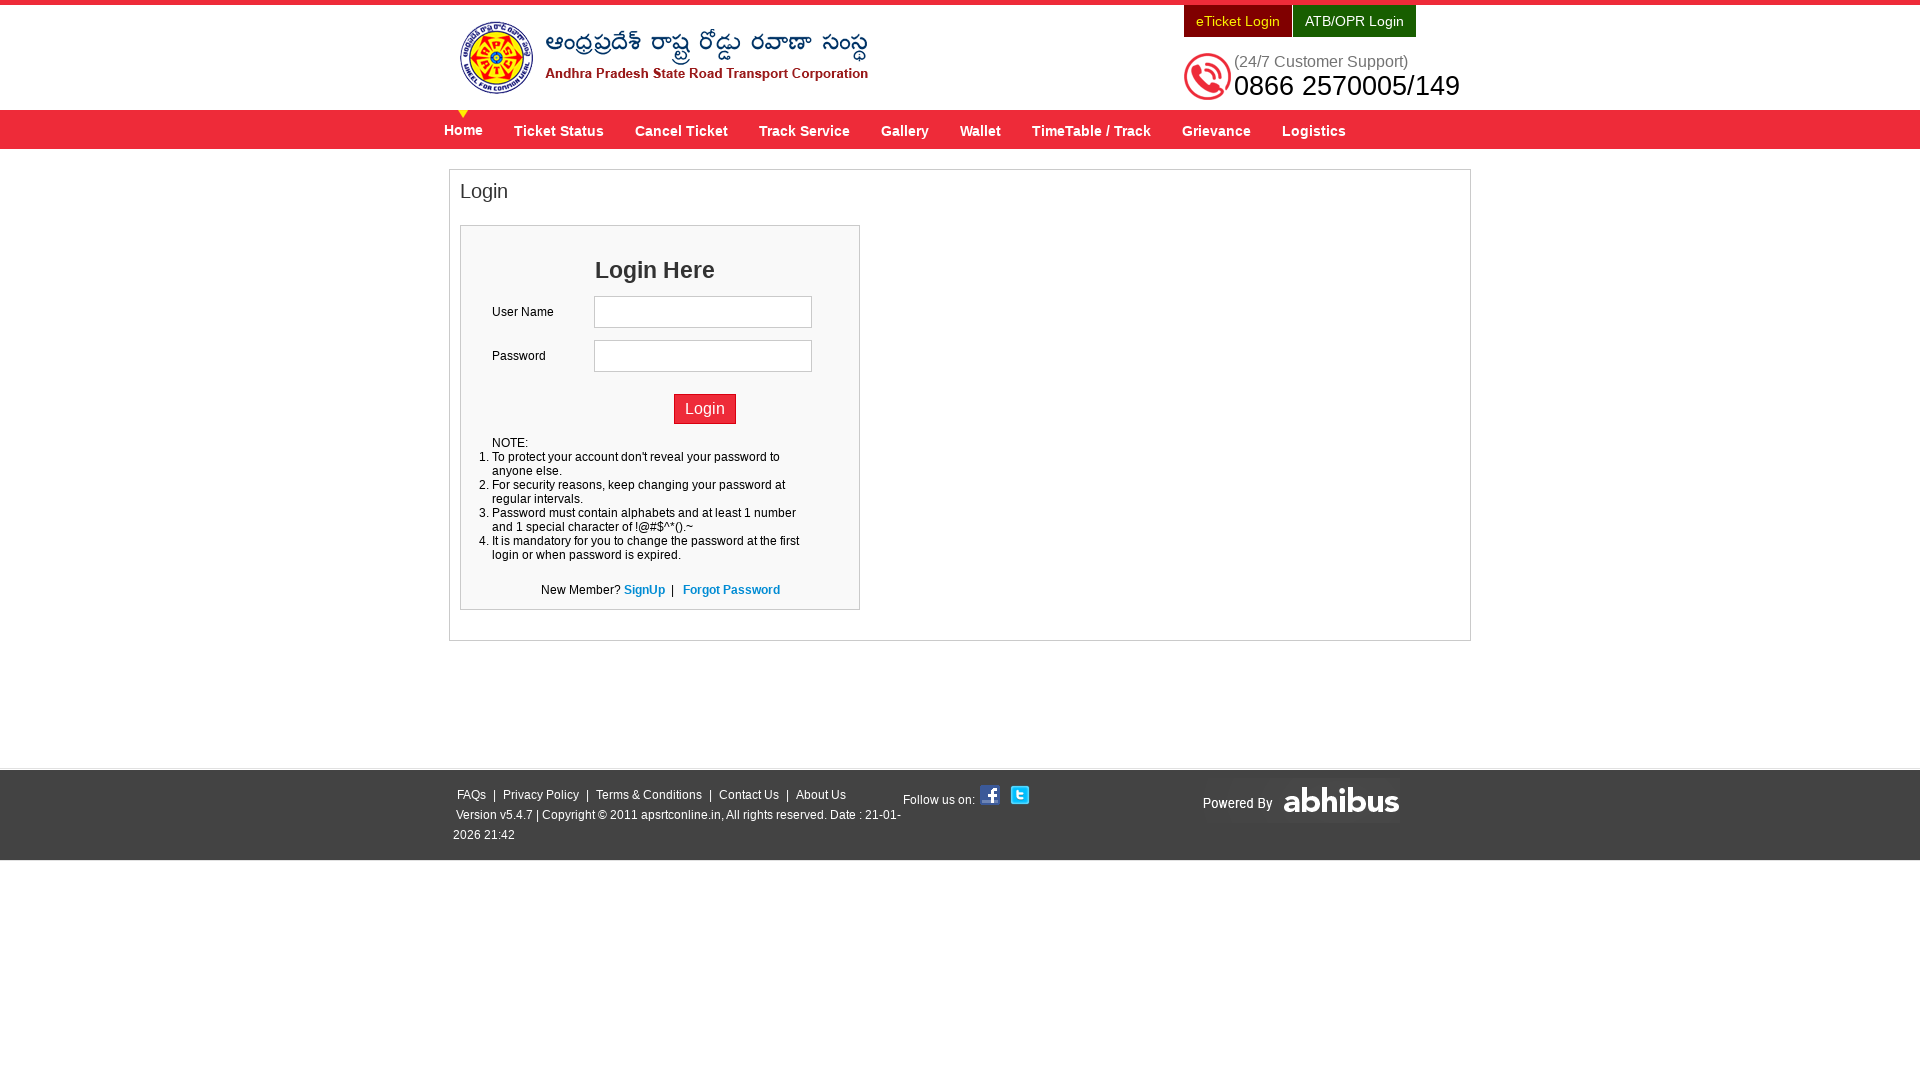

Verified APSRTC login page loaded successfully
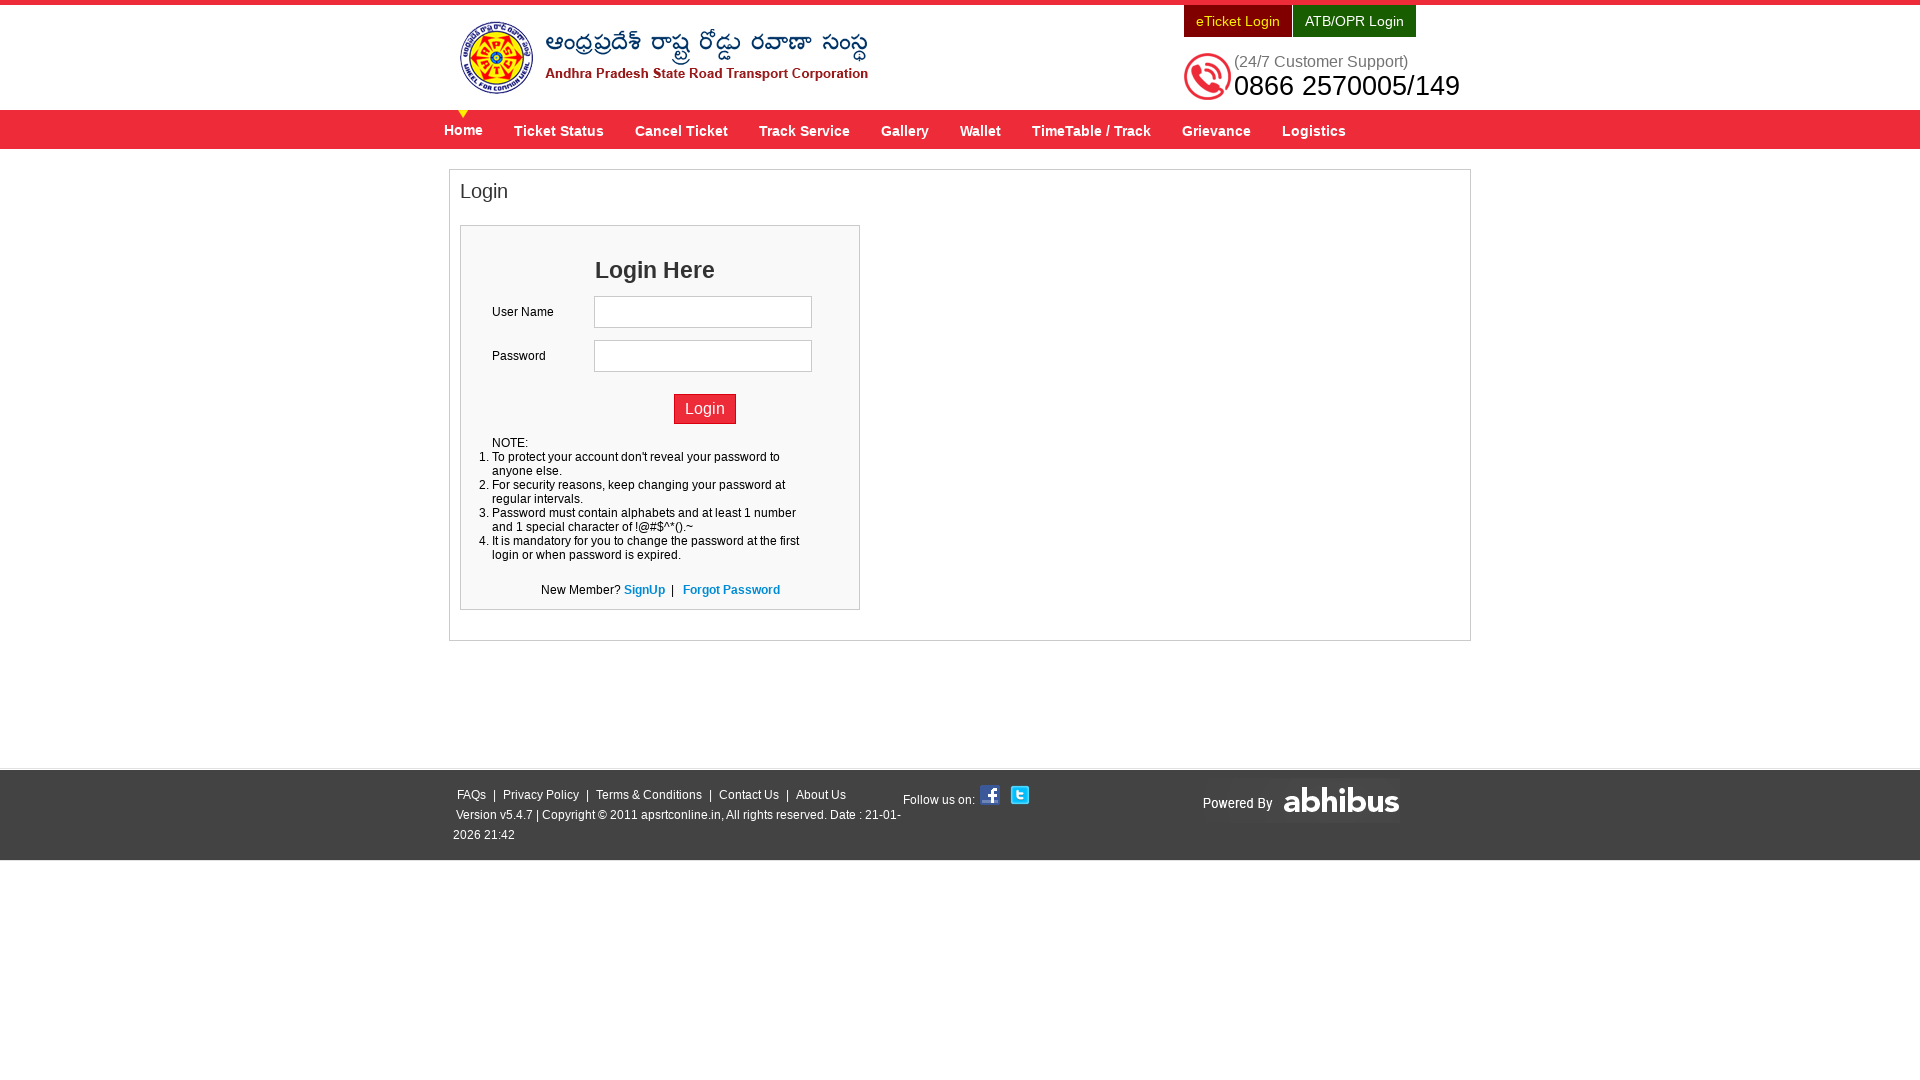

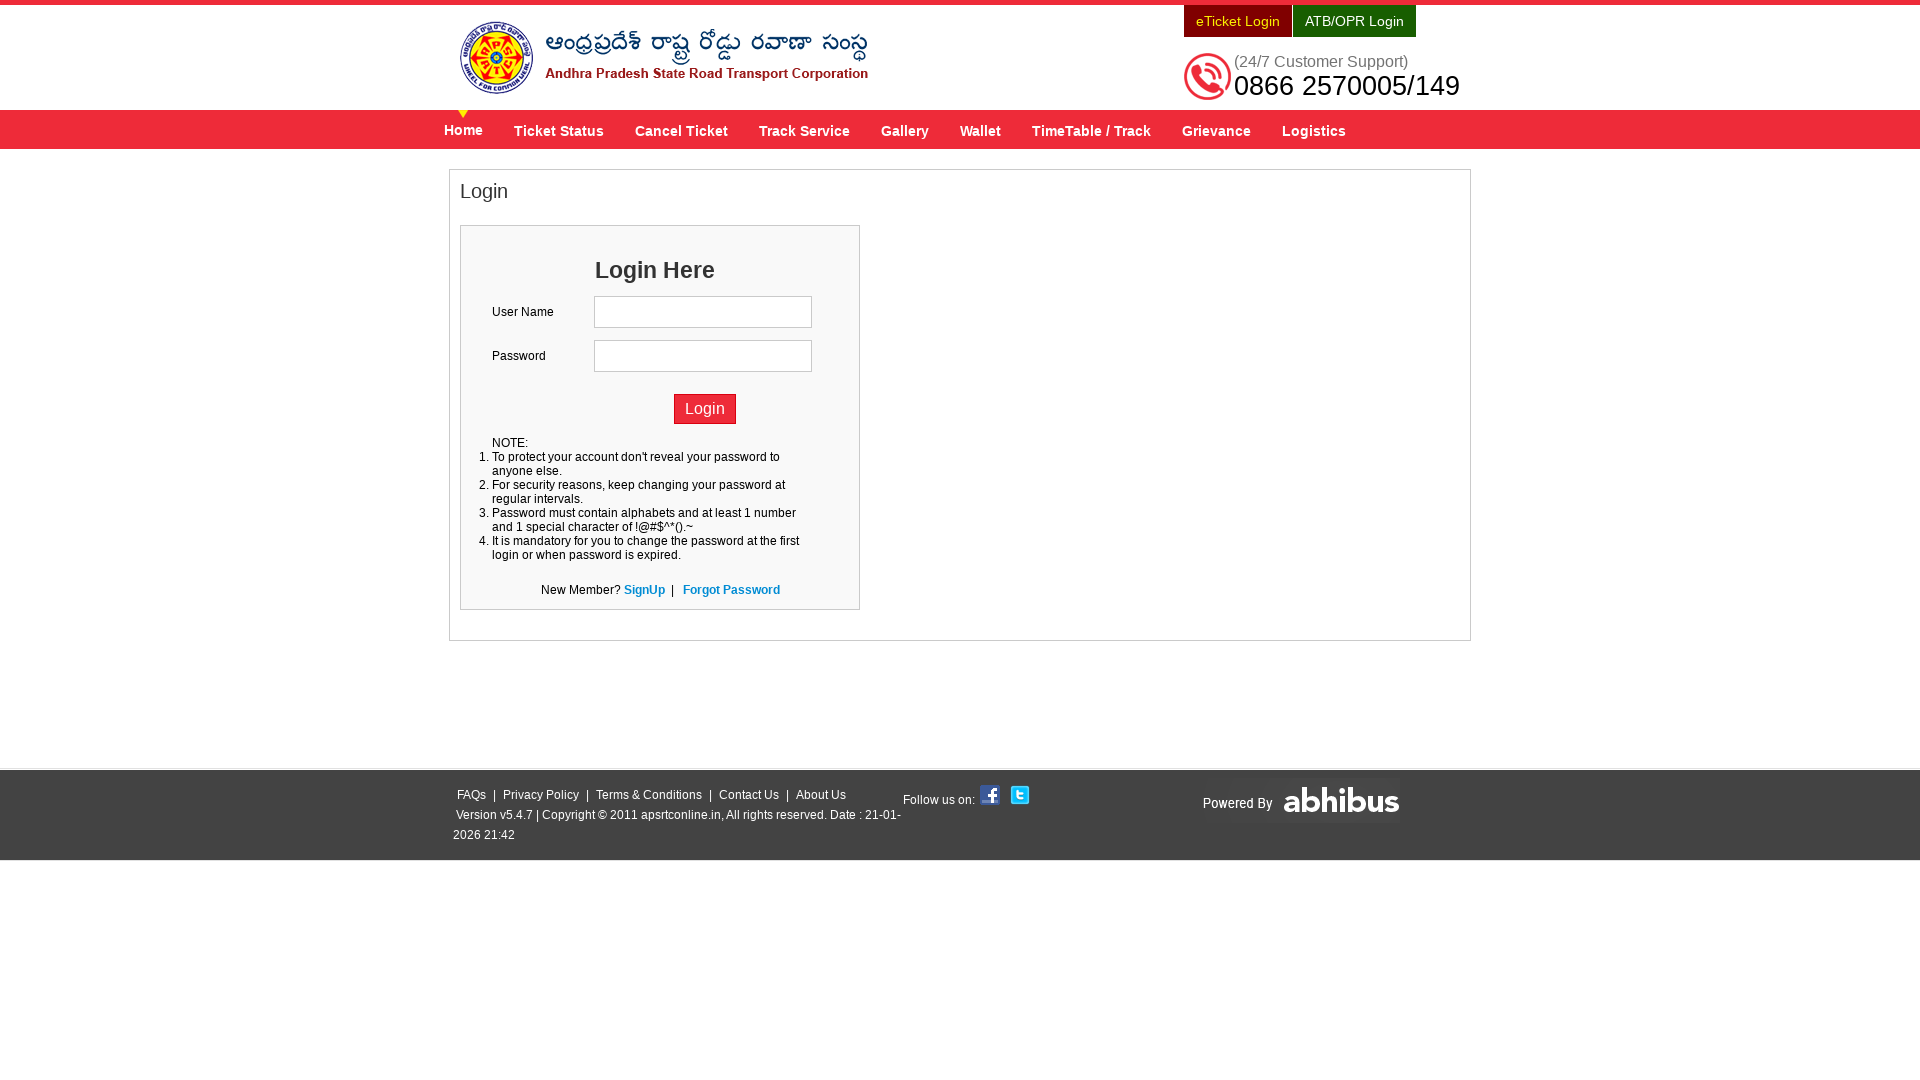